Tests progress bar functionality by clicking the start button and waiting for the progress bar to reach 100%

Starting URL: https://demoqa.com/progress-bar

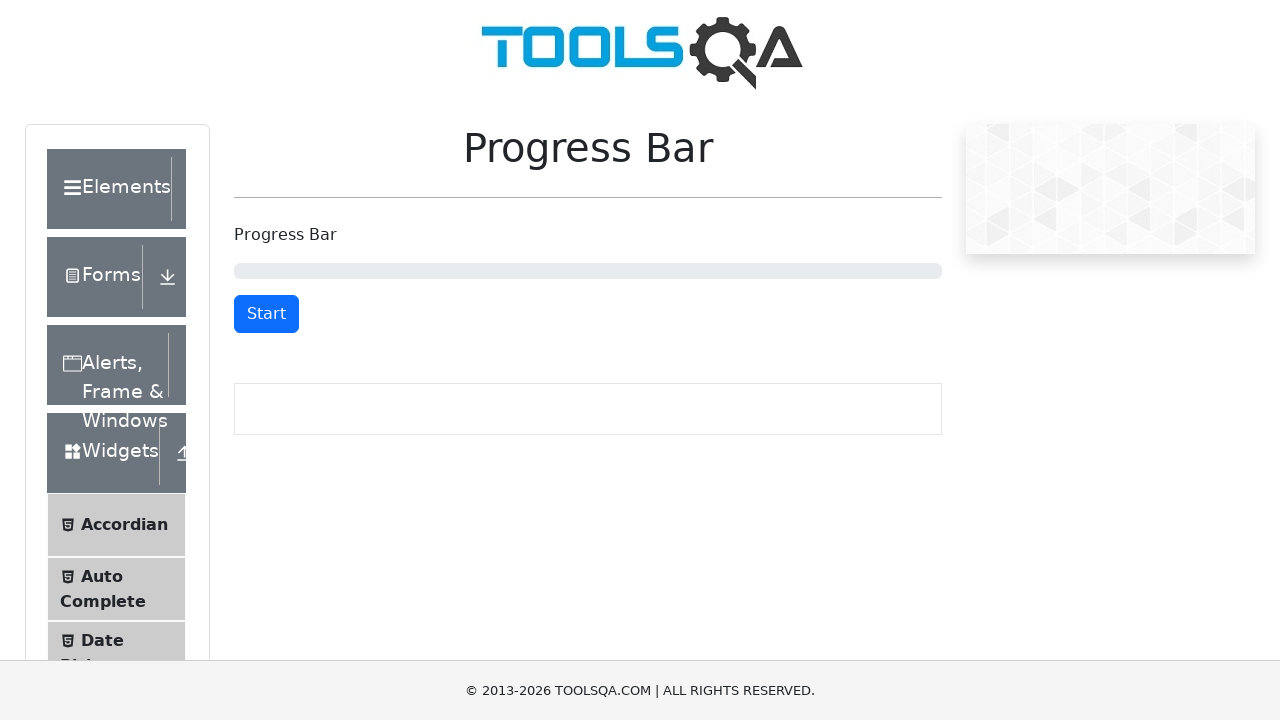

Scrolled Start button into view
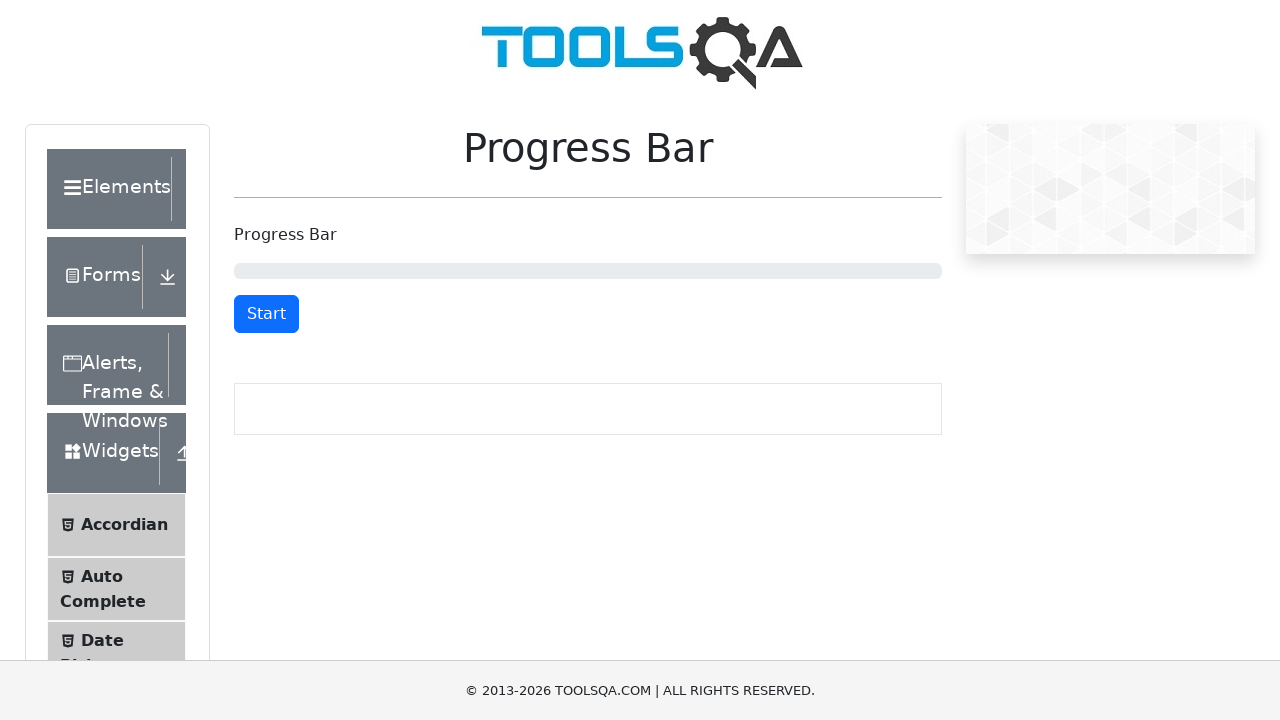

Clicked the Start button to begin progress bar at (266, 314) on #startStopButton
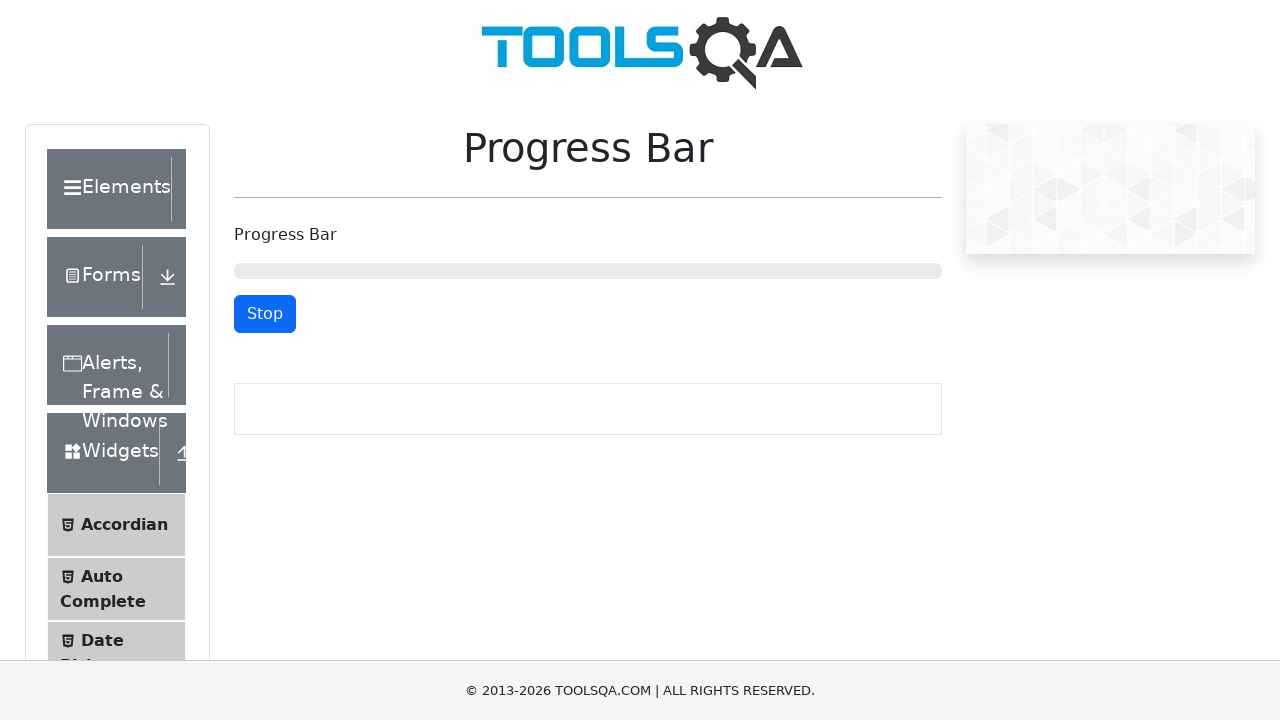

Progress bar reached 100%
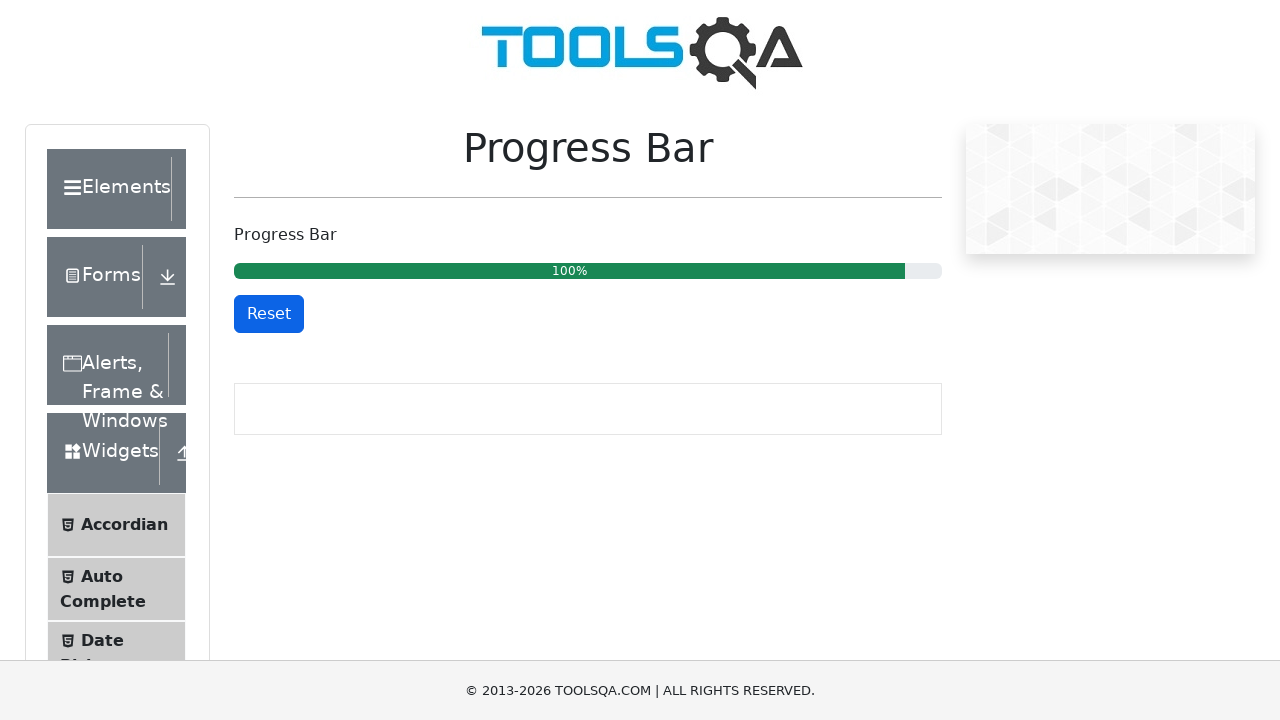

Verified progress bar displays 100%
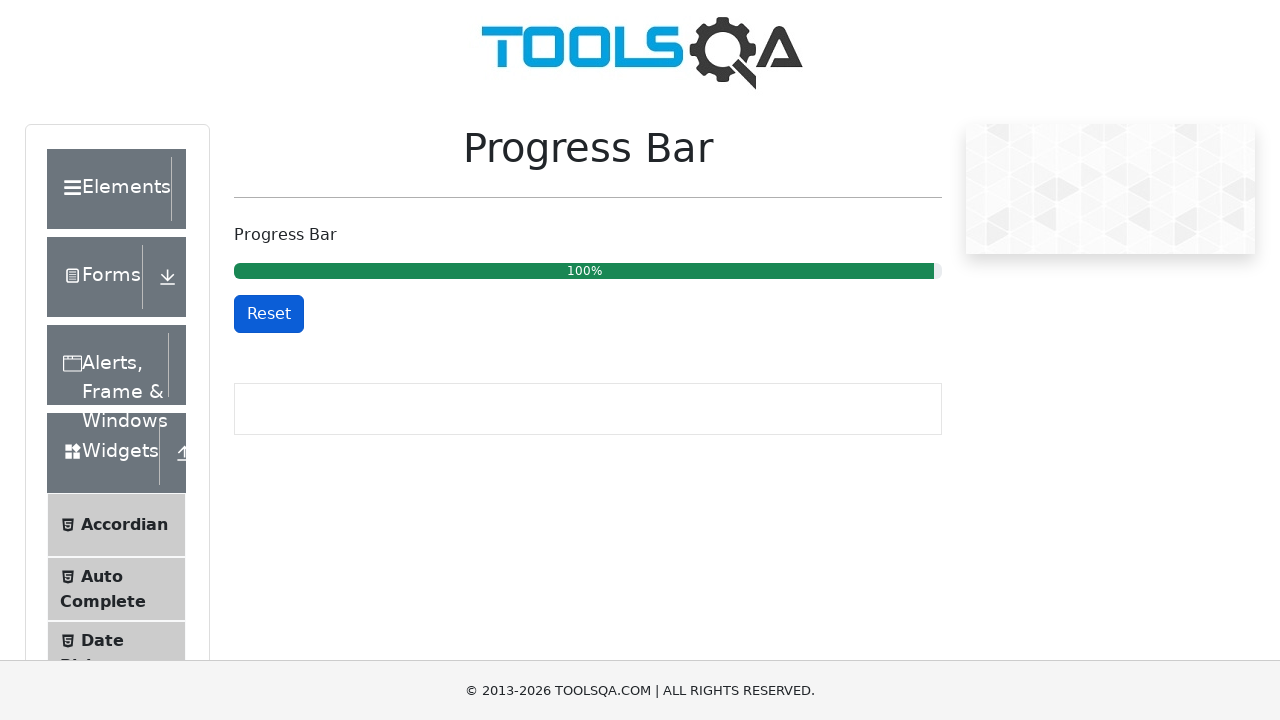

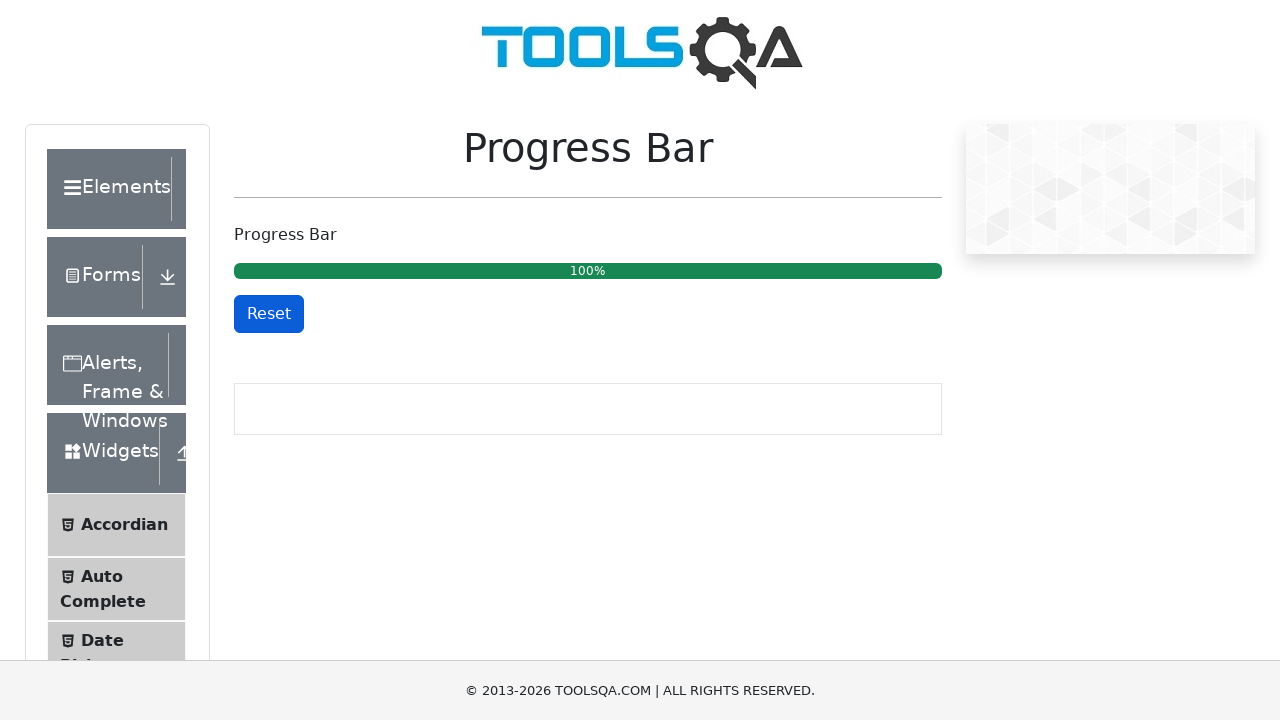